Tests dynamically added checkboxes by waiting for them to appear and then checking the first dynamic checkbox

Starting URL: https://osstep.github.io/action_check

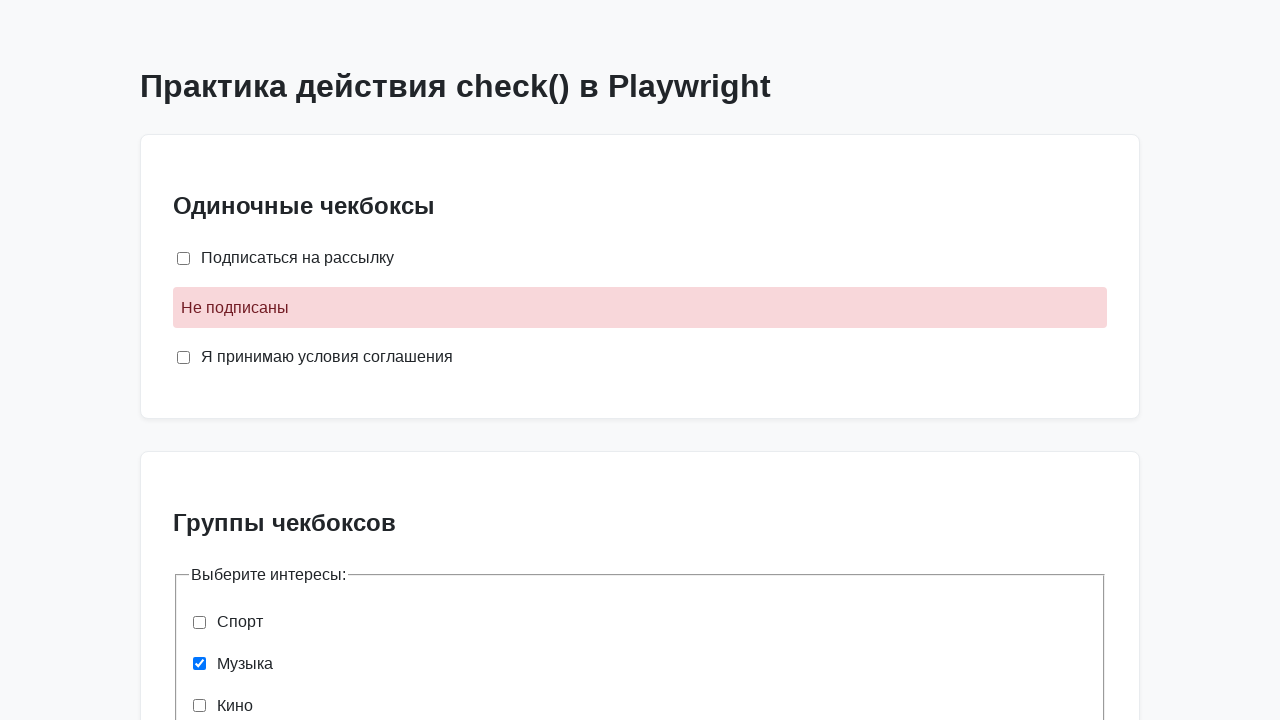

Located first dynamic checkbox by label 'Динамический чекбокс 1'
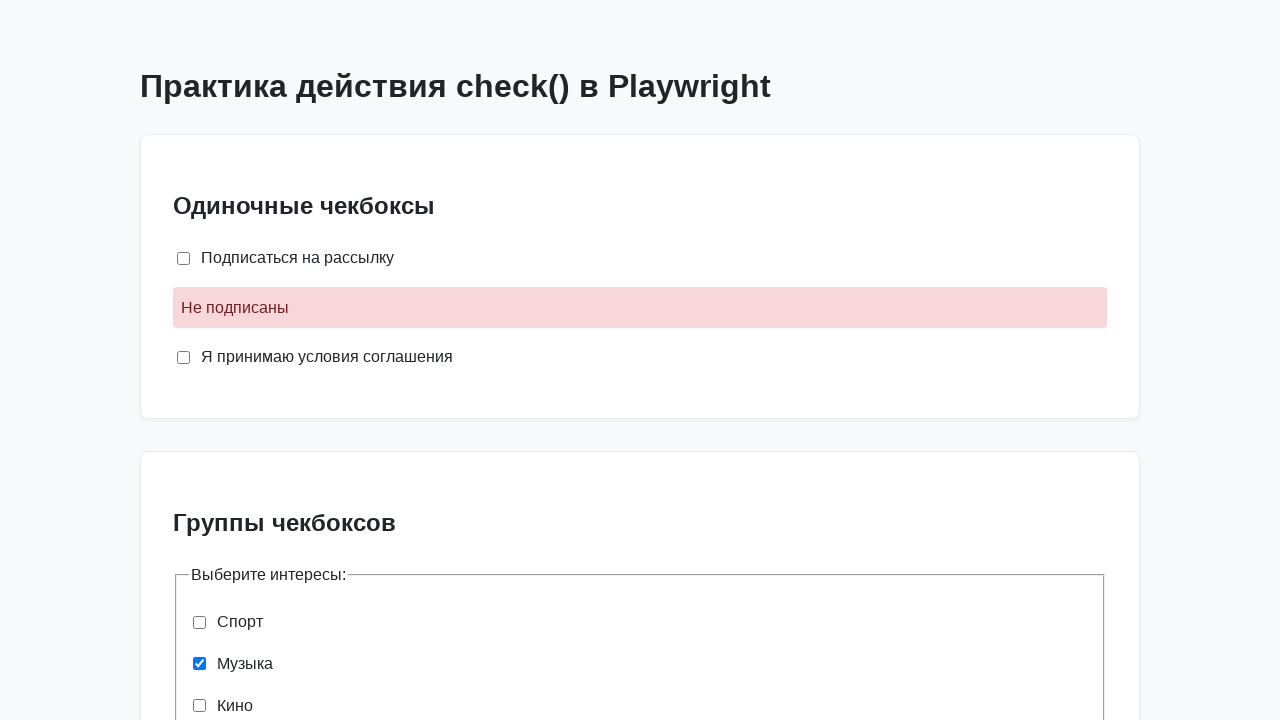

Located second dynamic checkbox by label 'Динамический чекбокс 2'
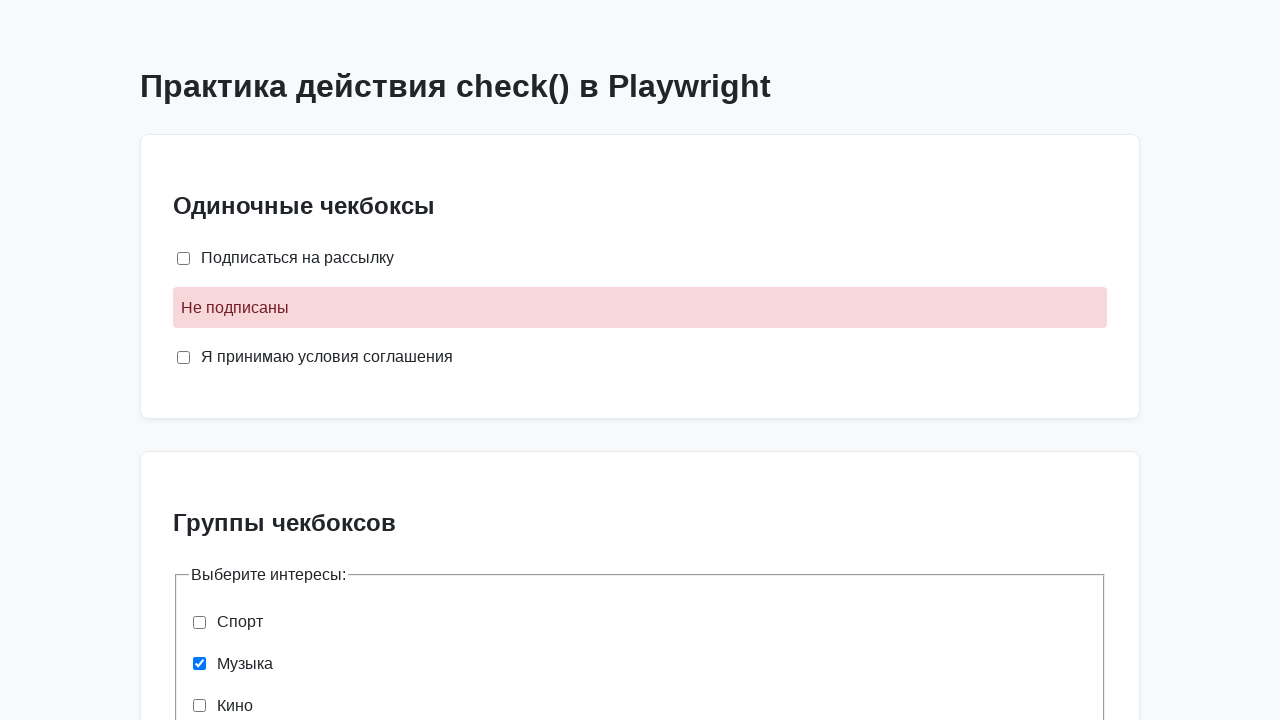

Waited for first dynamic checkbox to become visible
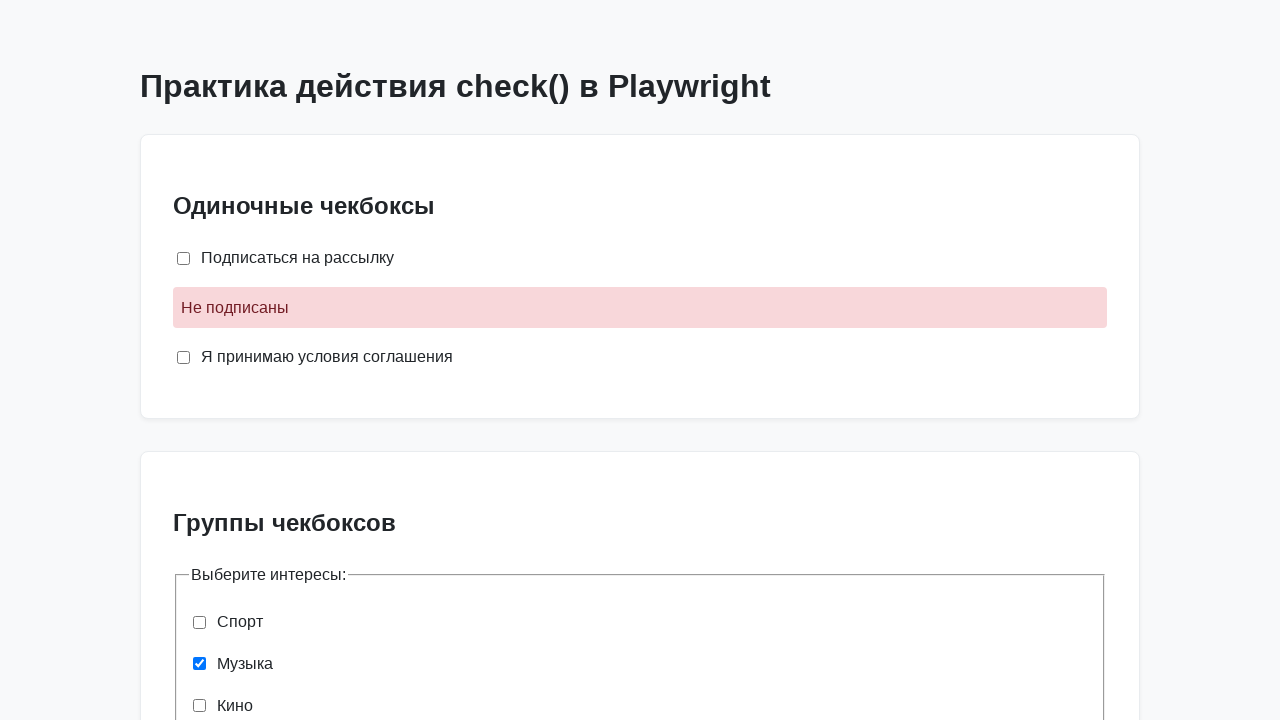

Verified that second checkbox is checked by default
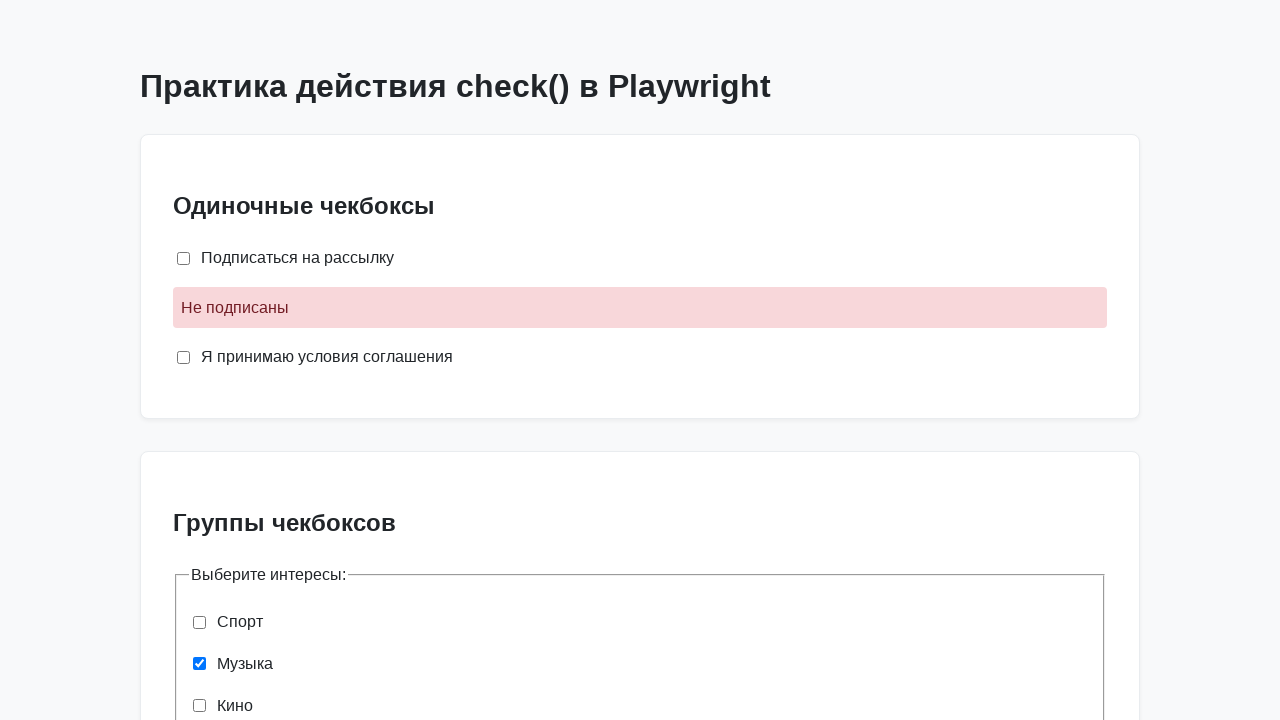

Checked the first dynamic checkbox at (200, 529) on internal:label="\u0414\u0438\u043d\u0430\u043c\u0438\u0447\u0435\u0441\u043a\u04
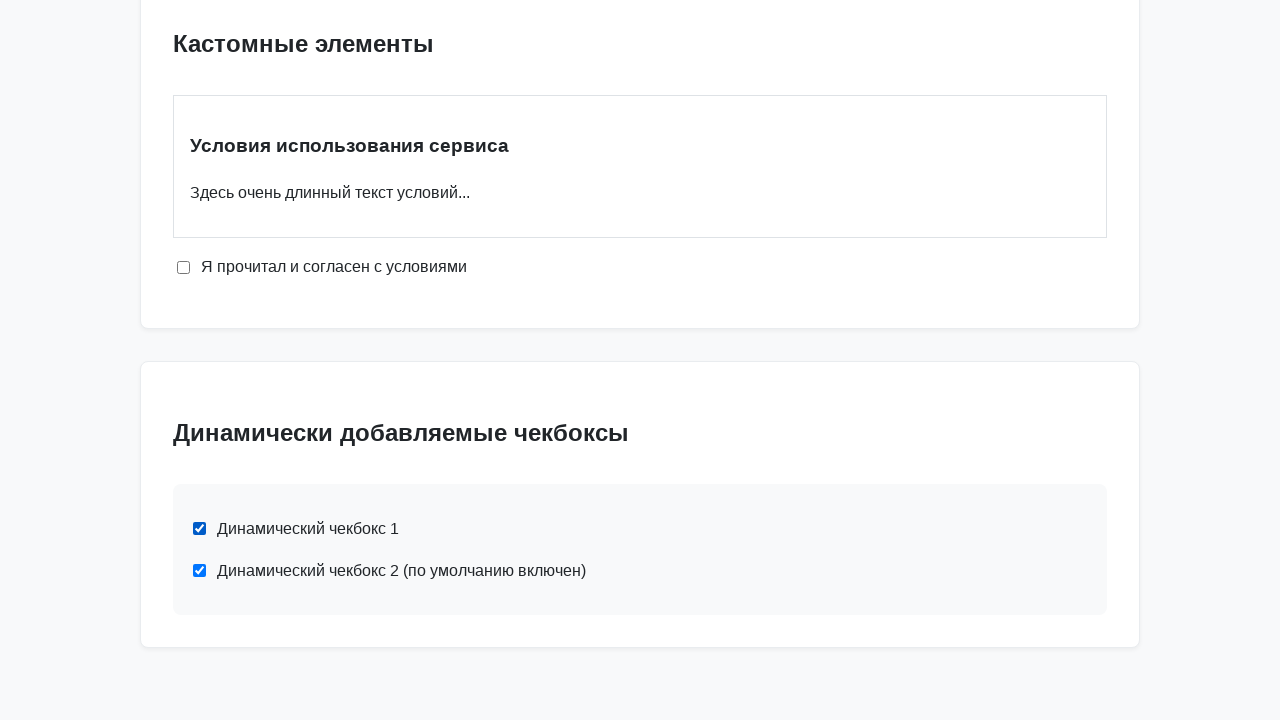

Verified that first checkbox is now checked
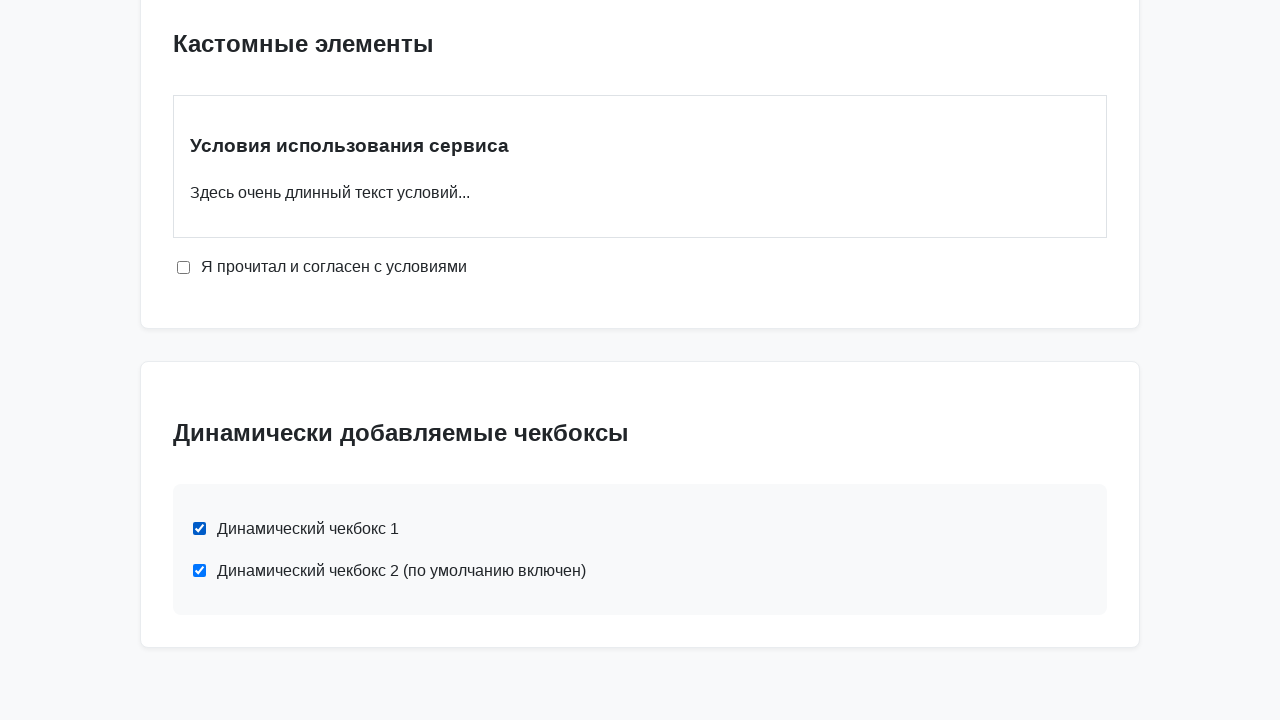

Verified that both checkboxes are checked
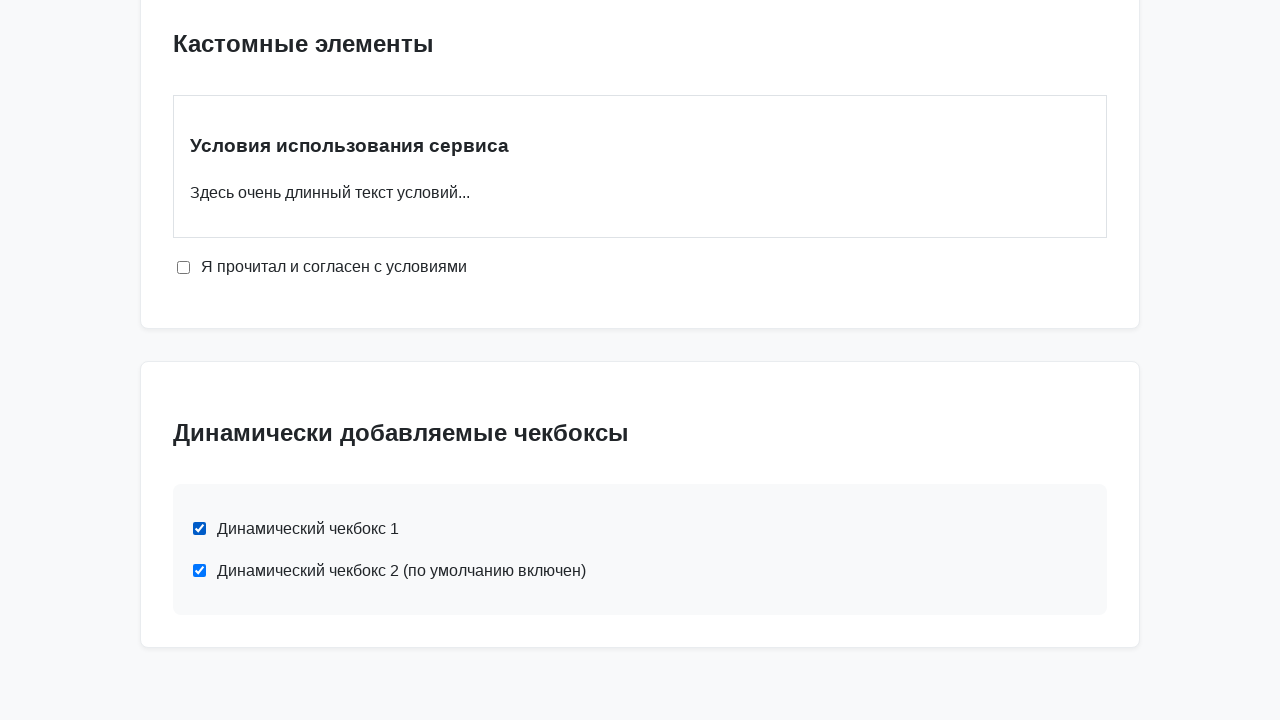

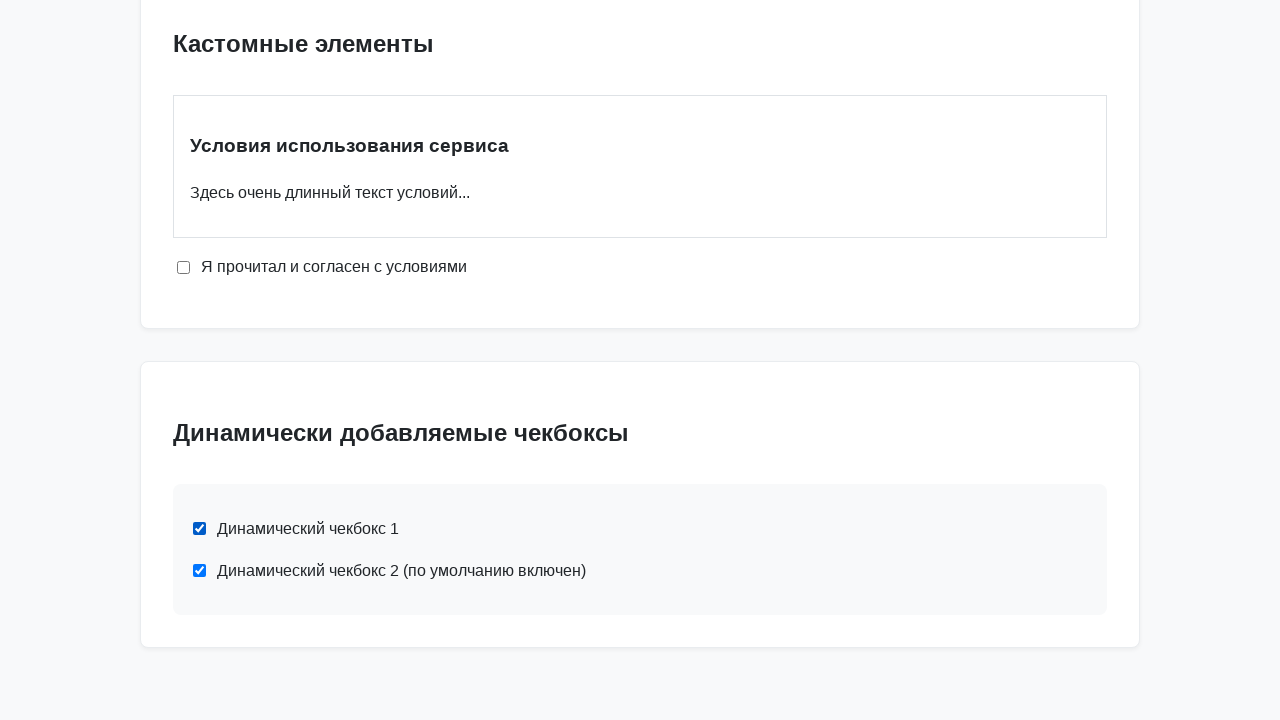